Tests sending text to a JavaScript prompt dialog by clicking the third alert button, entering text, accepting it, and verifying the entered text in the result.

Starting URL: https://testcenter.techproeducation.com/index.php?page=javascript-alerts

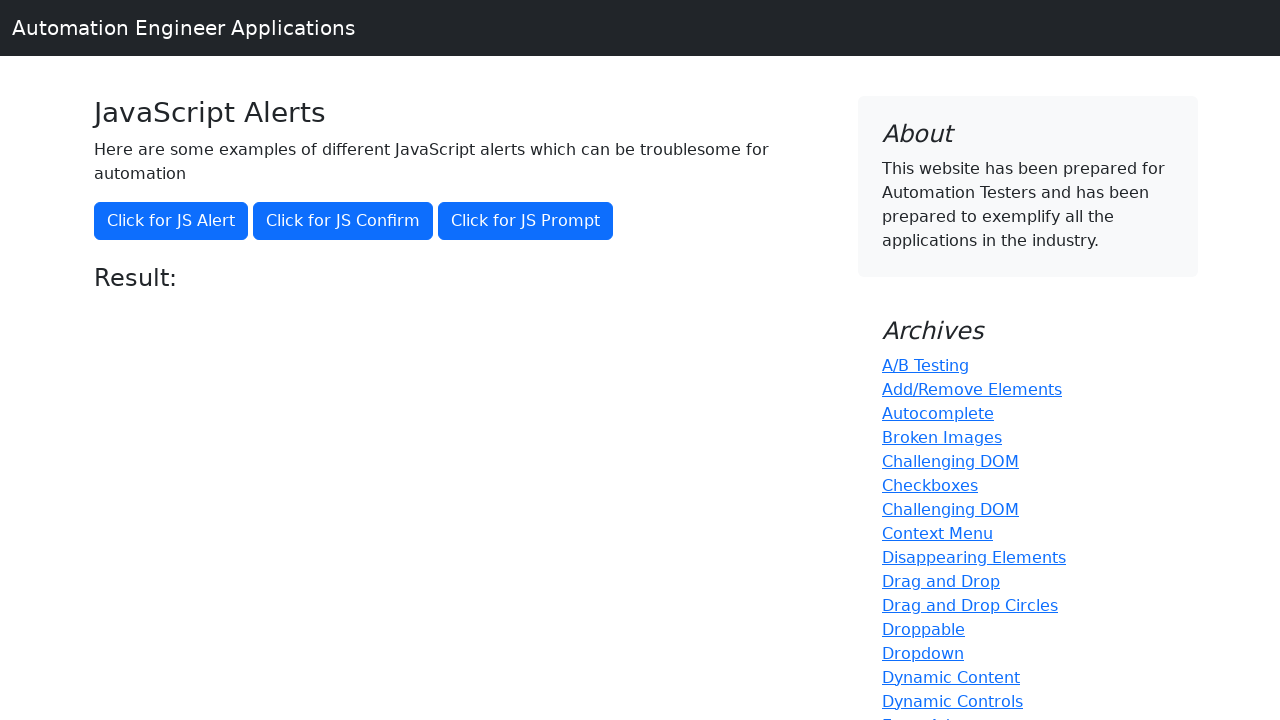

Set up dialog handler to accept prompt with text 'Hello World'
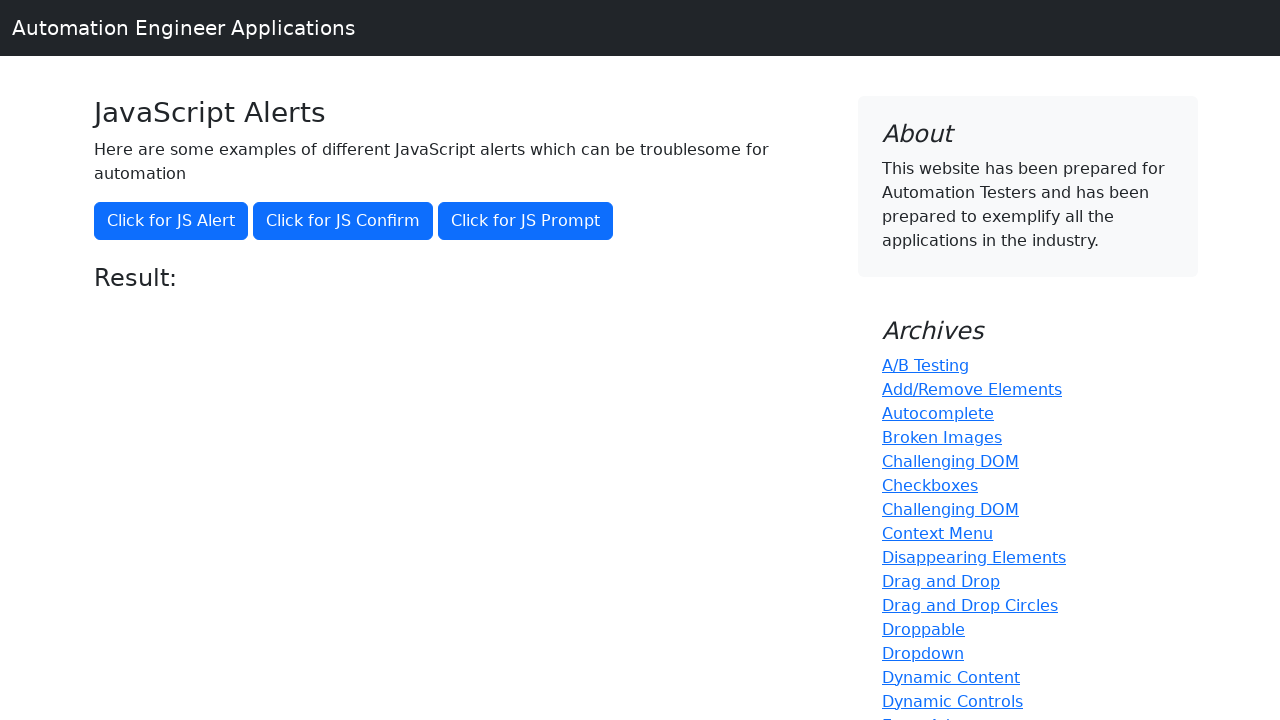

Clicked the JS Prompt button (third alert button) at (526, 221) on xpath=//button[@onclick='jsPrompt()']
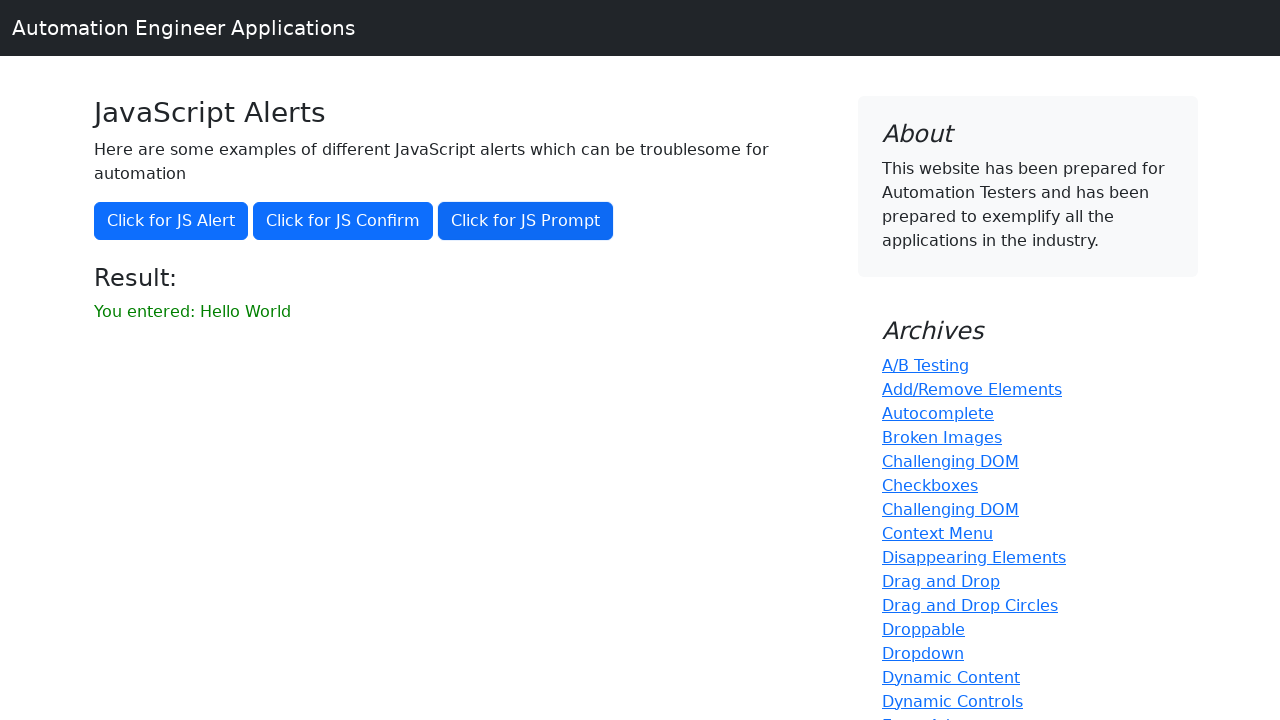

Result element loaded after prompt was accepted
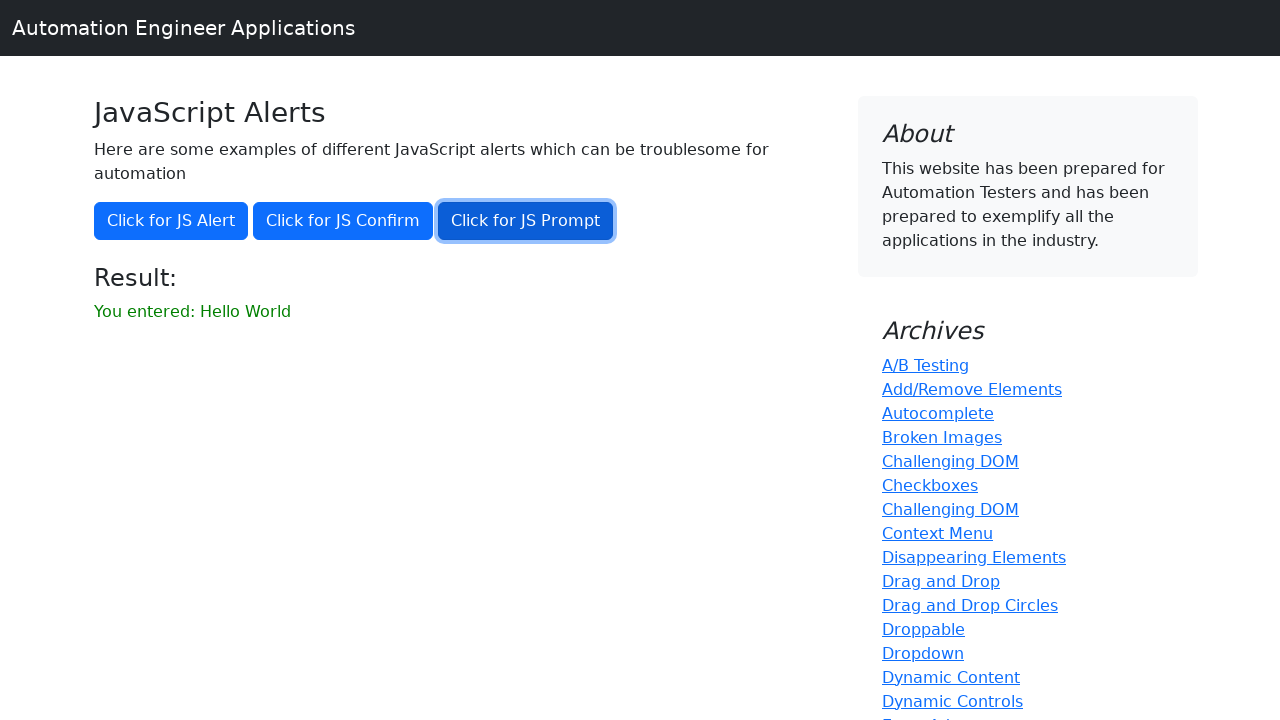

Retrieved text content from result element
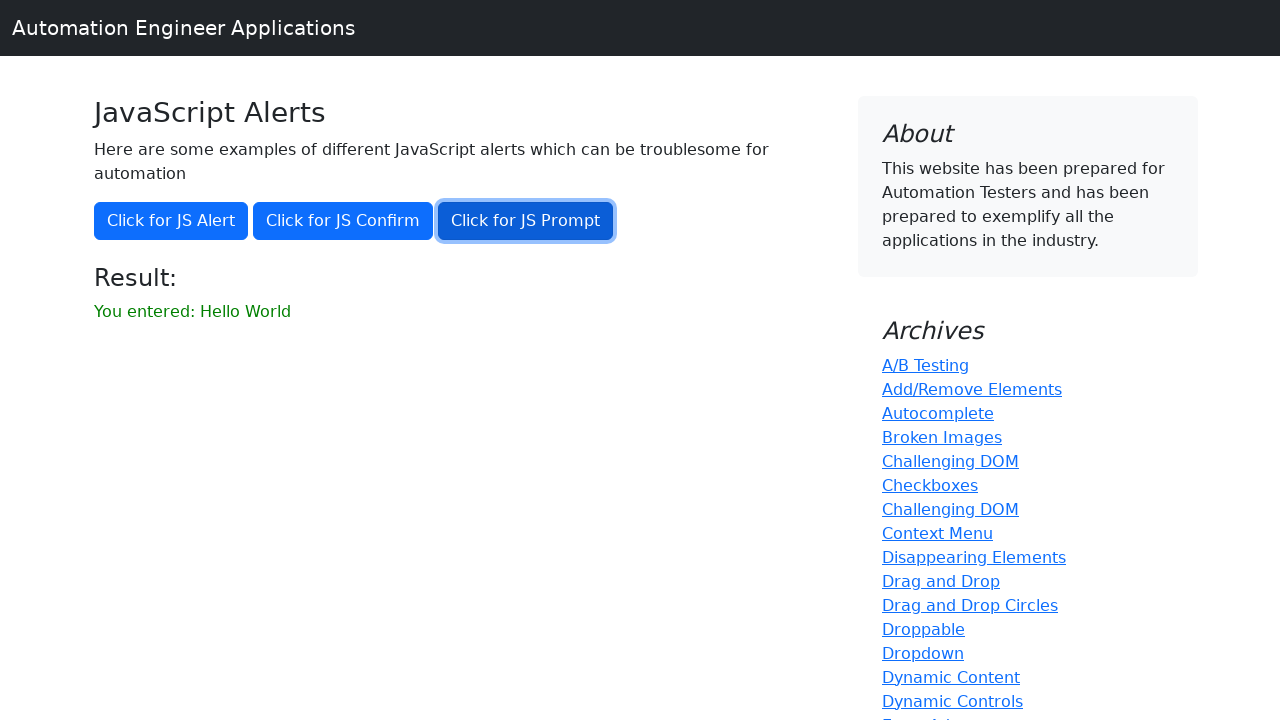

Verified that result text matches expected value 'You entered: Hello World'
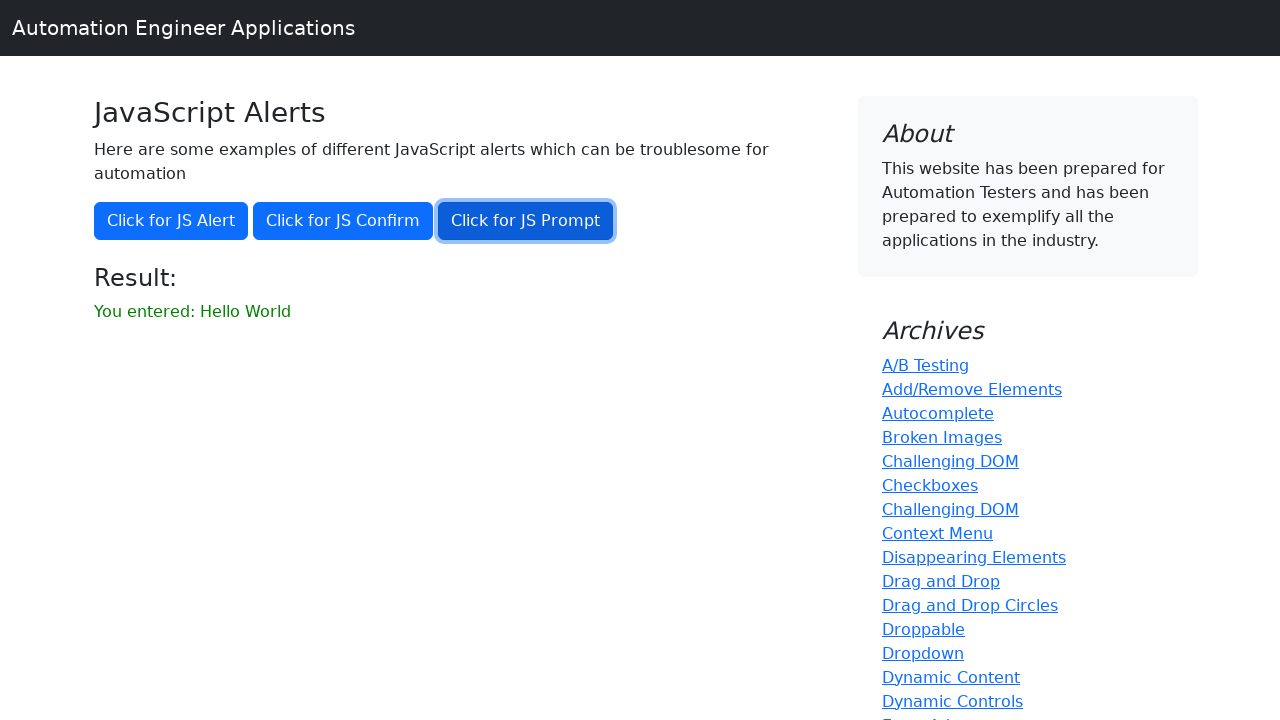

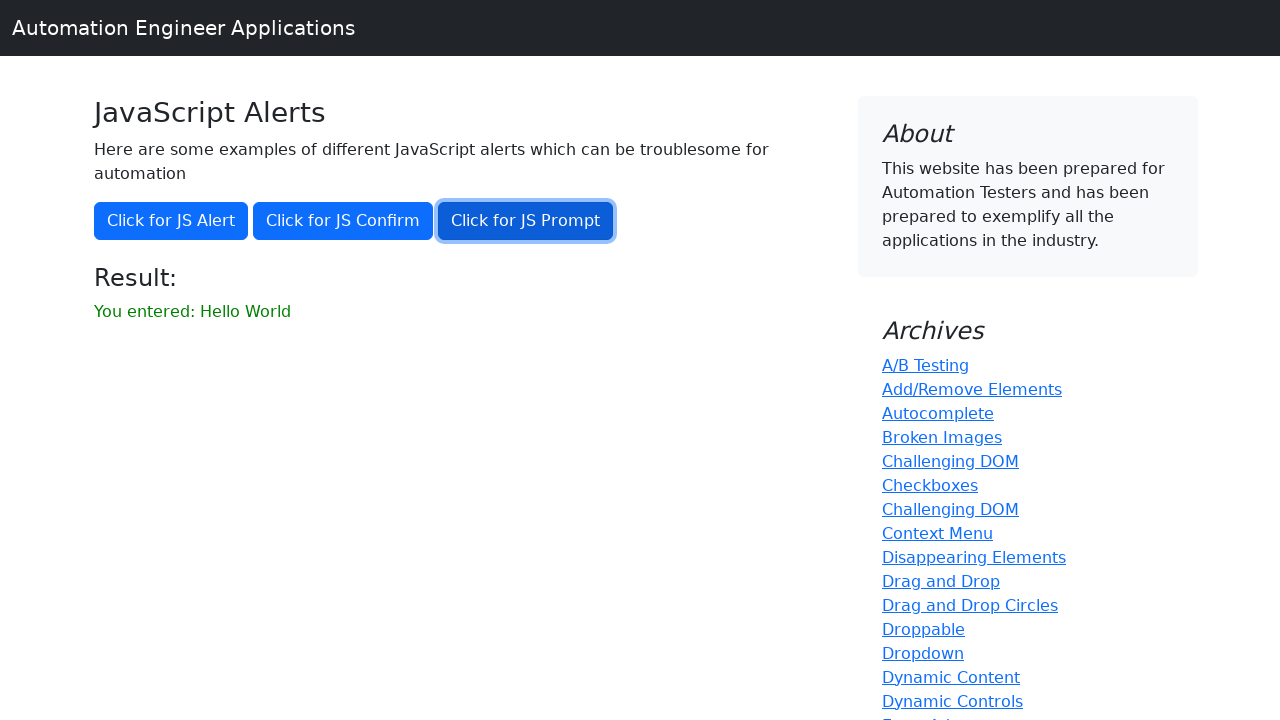